Tests various types of alerts on a demo page including simple alerts, confirmation dialogs, sweet alerts, and prompt dialogs by clicking buttons and interacting with the alerts

Starting URL: https://leafground.com/alert.xhtml

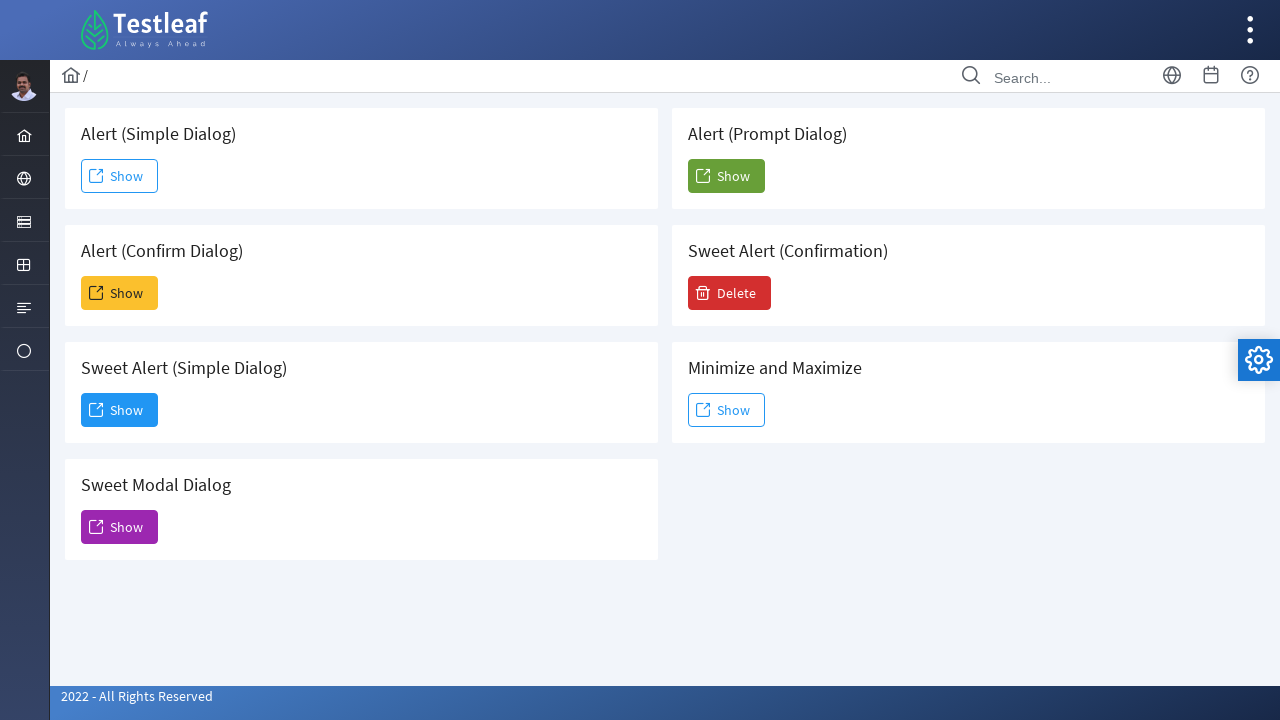

Clicked Simple Alert button at (120, 176) on //*[@id="j_idt88:j_idt91"]/span[2]
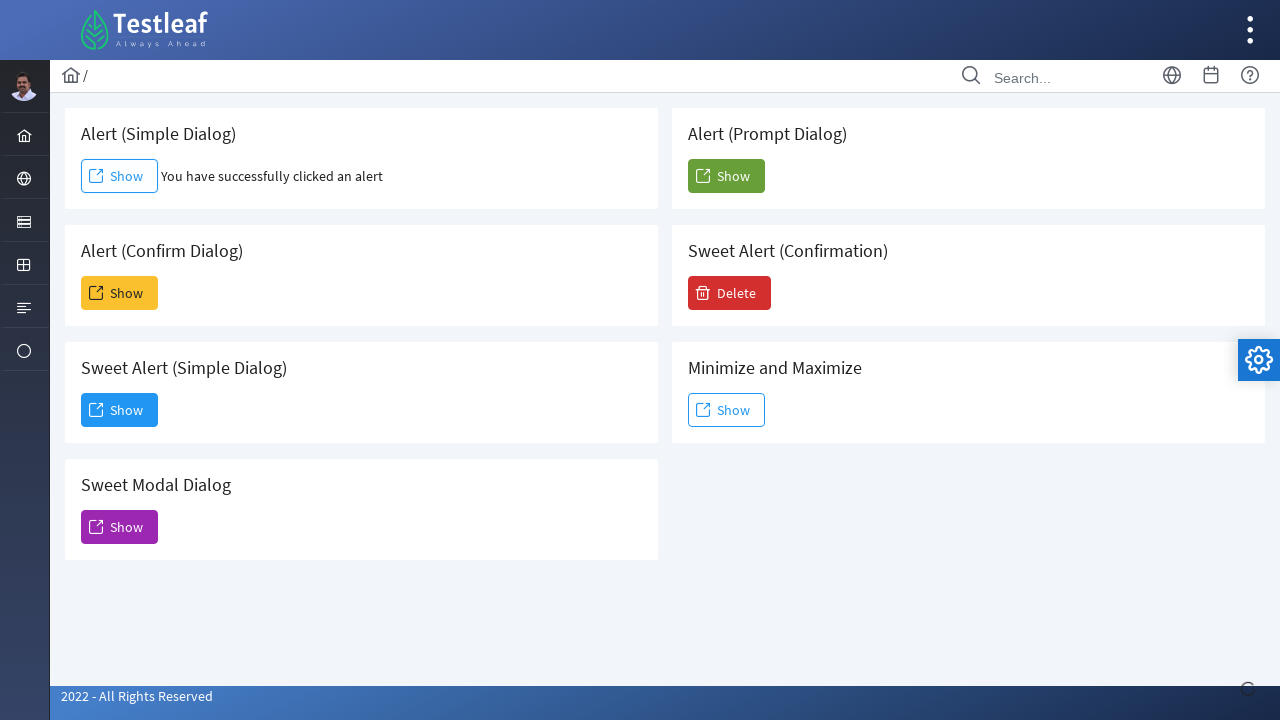

Accepted the simple alert dialog
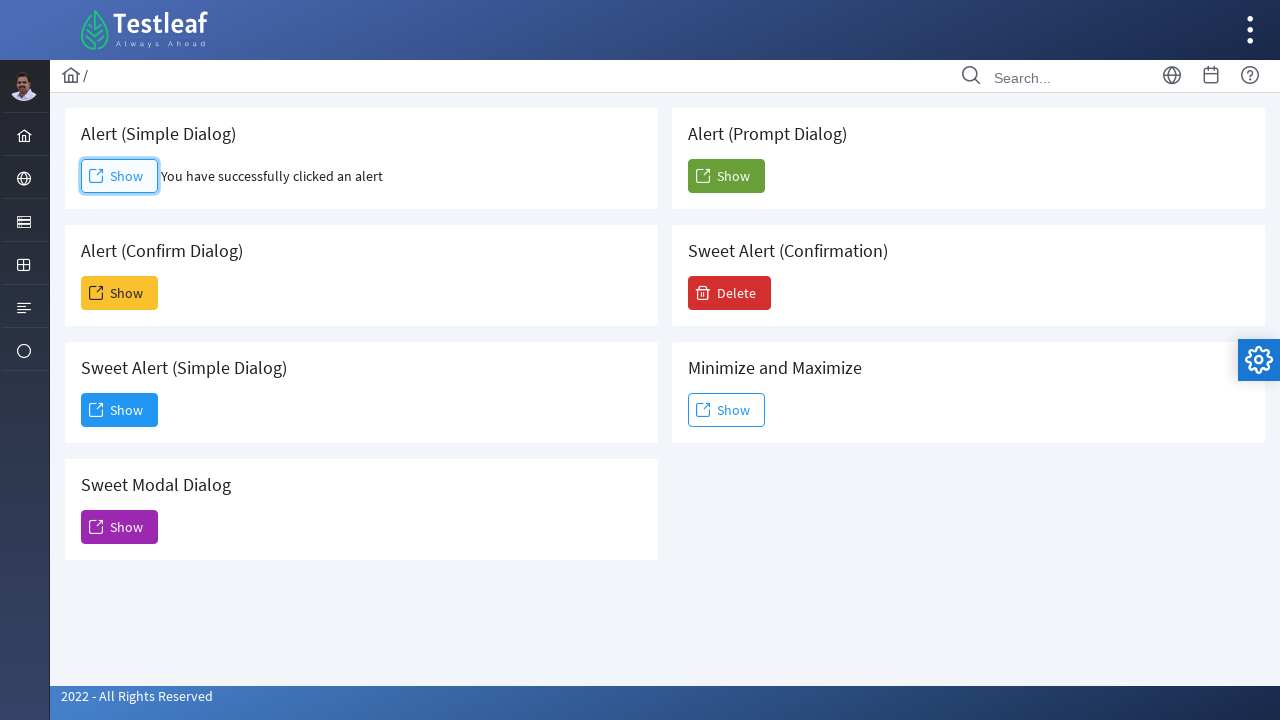

Clicked Confirm Alert button at (120, 293) on //*[@id="j_idt88:j_idt93"]/span[2]
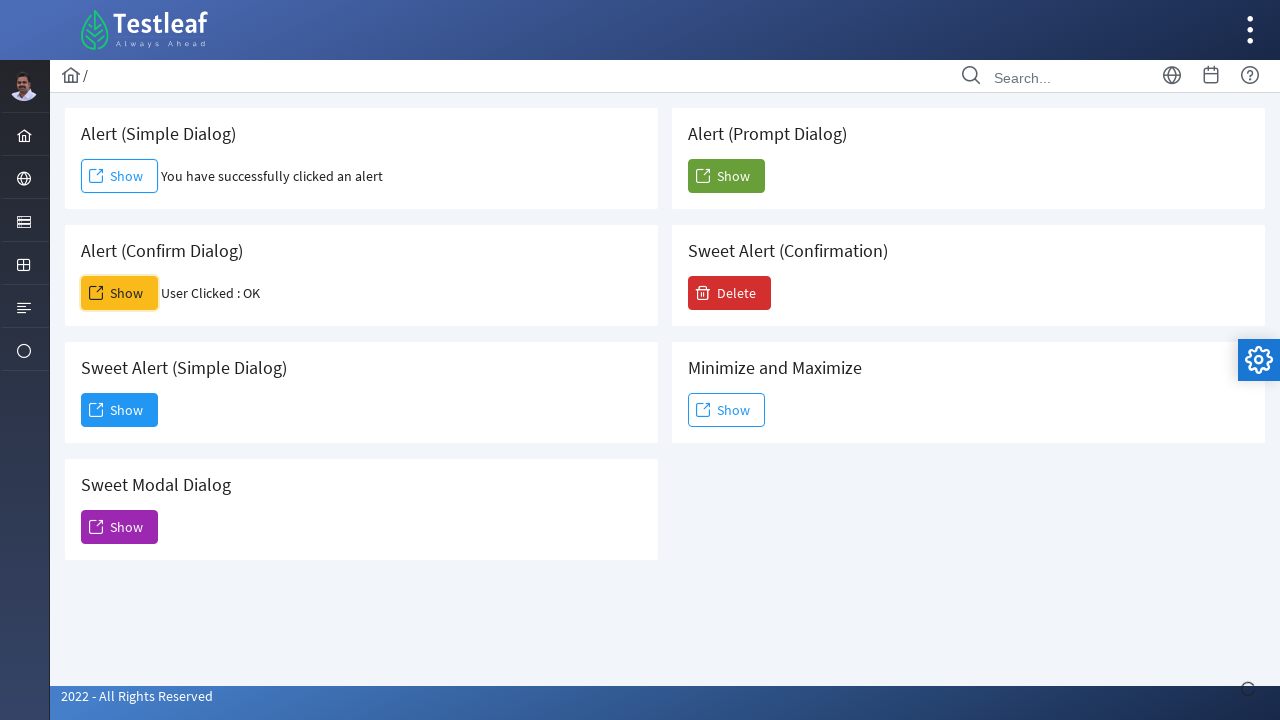

Dismissed the confirm alert dialog
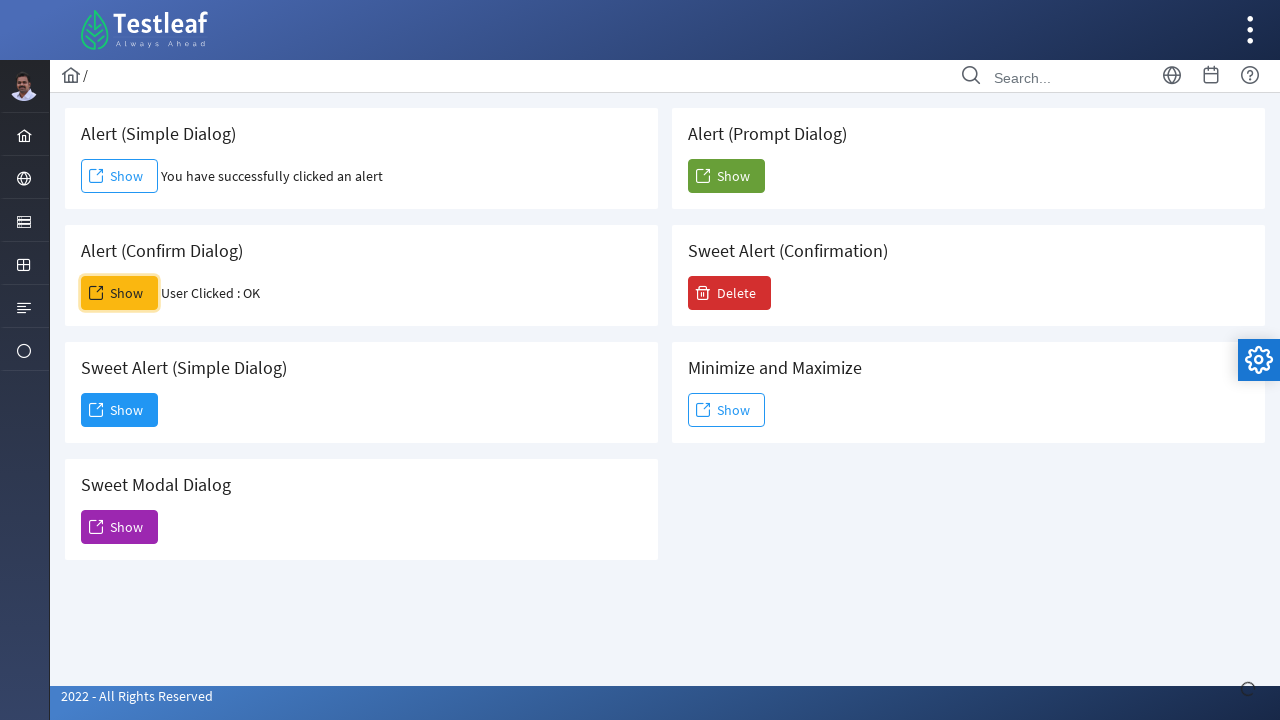

Clicked Sweet Alert button at (120, 410) on //*[@id="j_idt88:j_idt95"]/span[2]
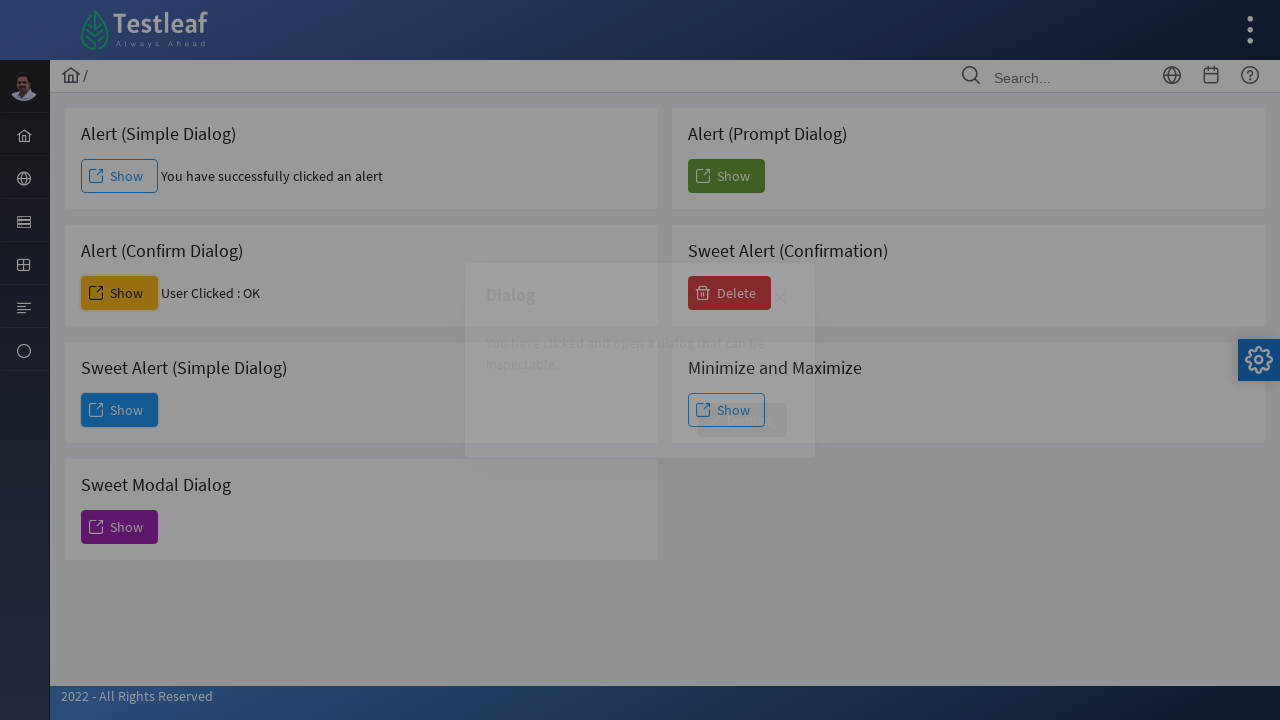

Dismissed the sweet alert by clicking DOM element at (742, 420) on //*[@id="j_idt88:j_idt98"]/span[2]
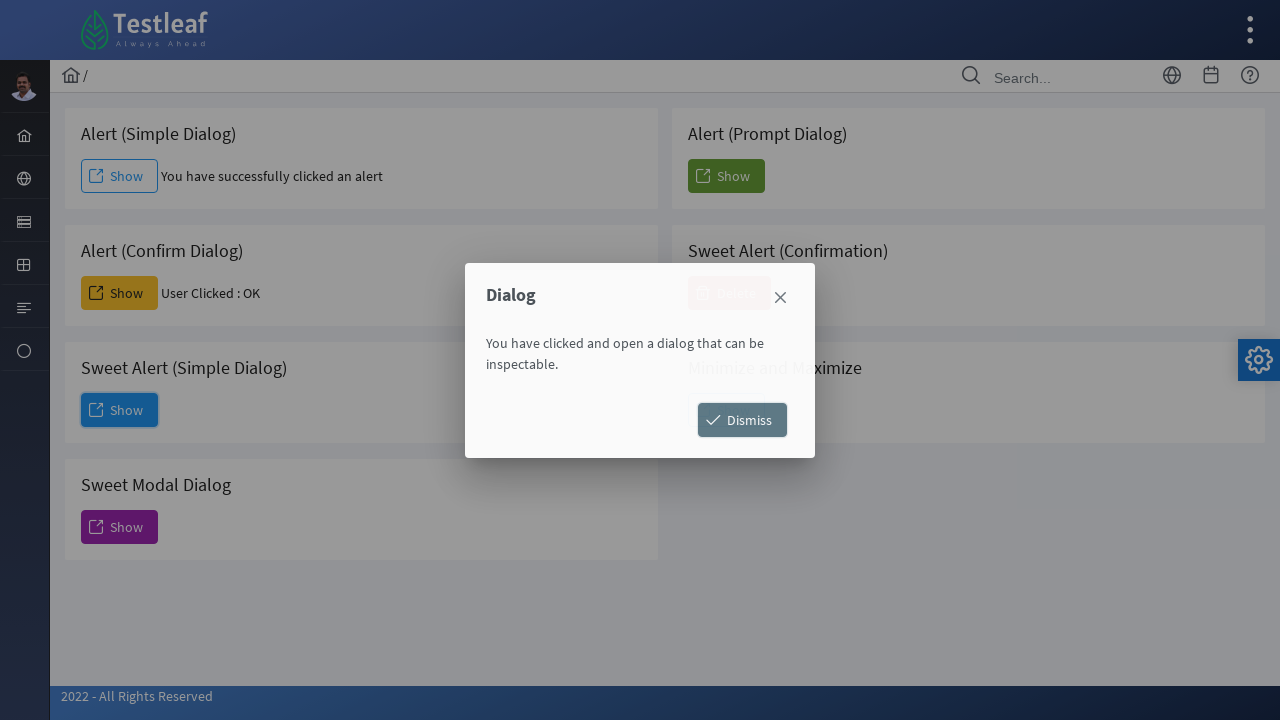

Clicked Prompt Dialog Alert button at (726, 176) on //*[@id="j_idt88:j_idt104"]/span[2]
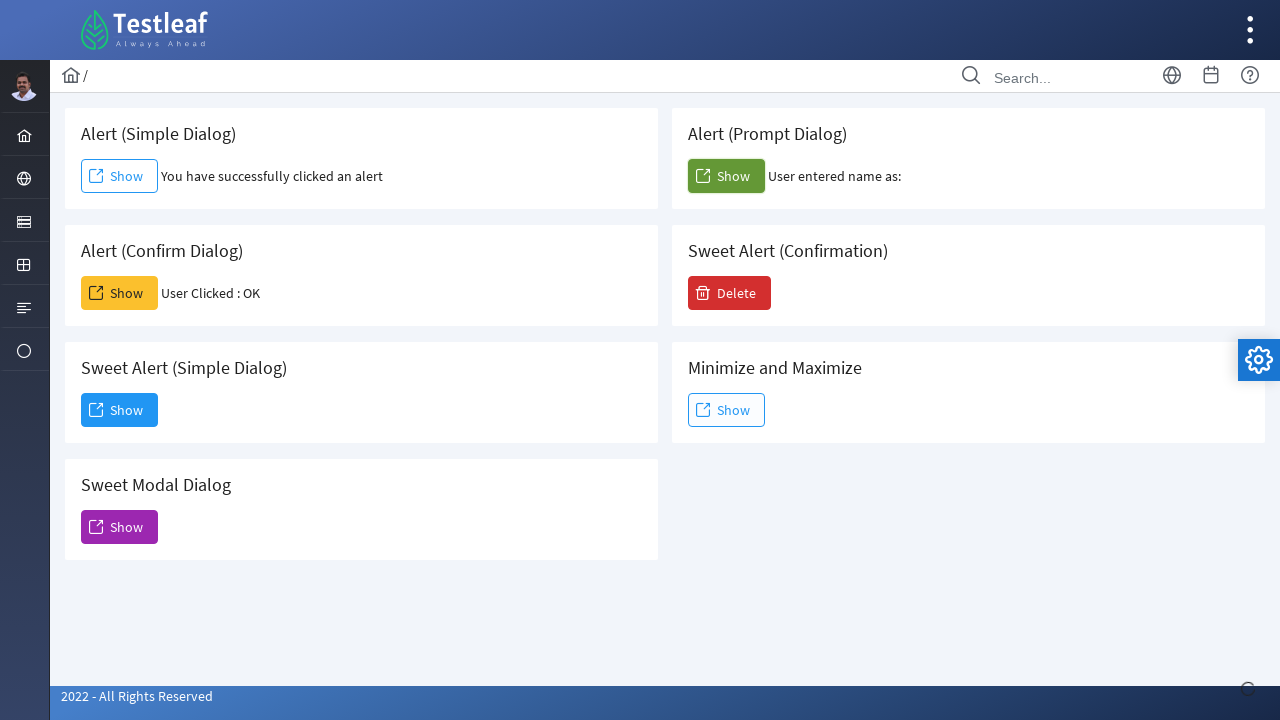

Accepted the prompt alert with input 'dominic'
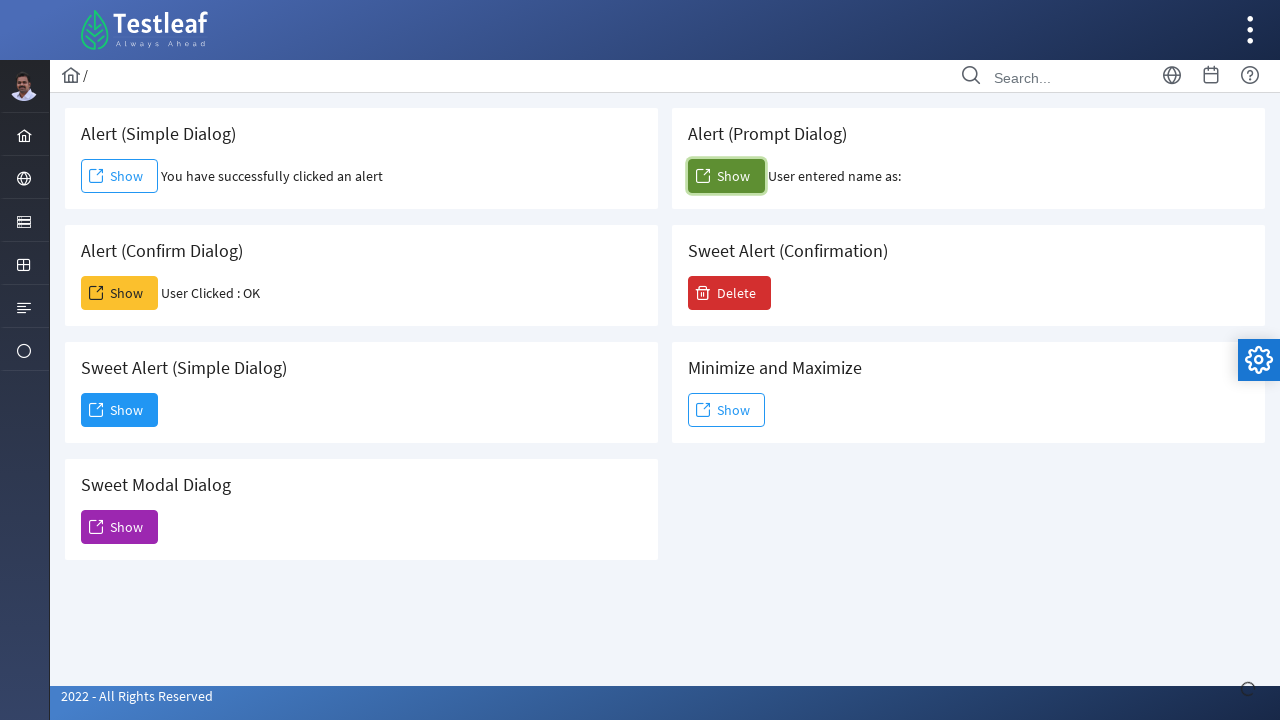

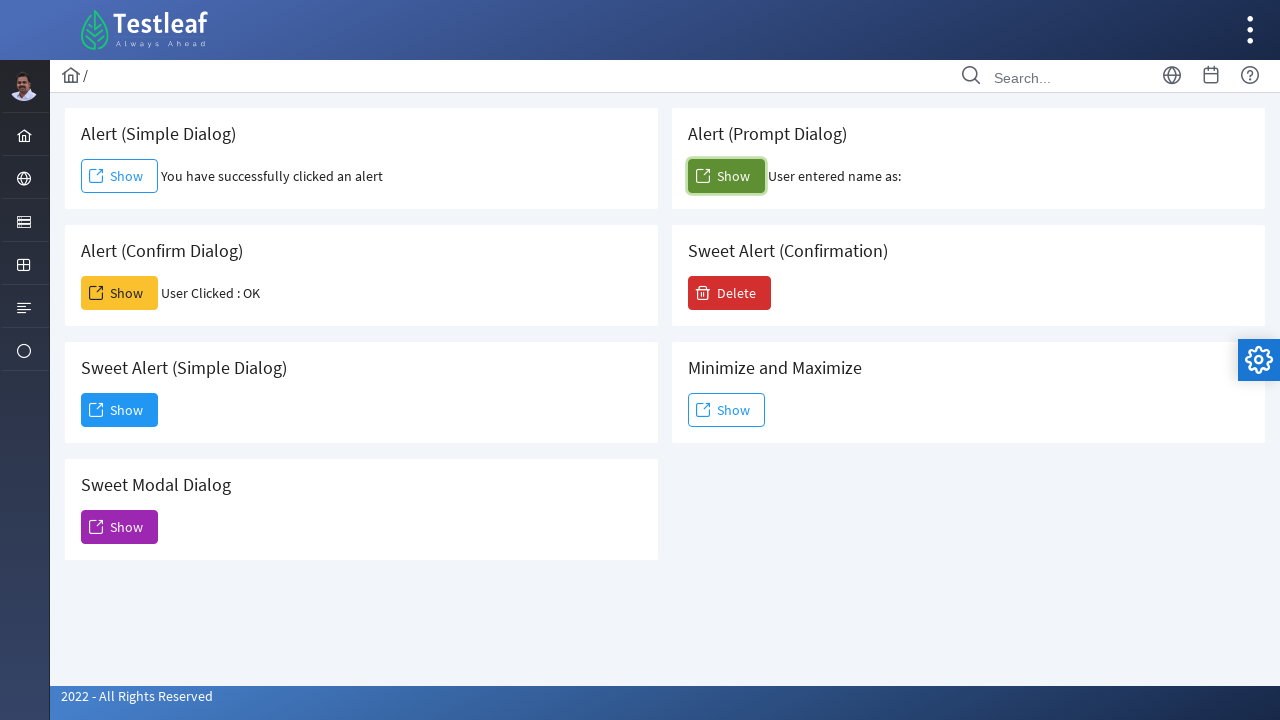